Tests bank manager deleting a user from the customers list

Starting URL: https://www.globalsqa.com/angularJs-protractor/BankingProject/

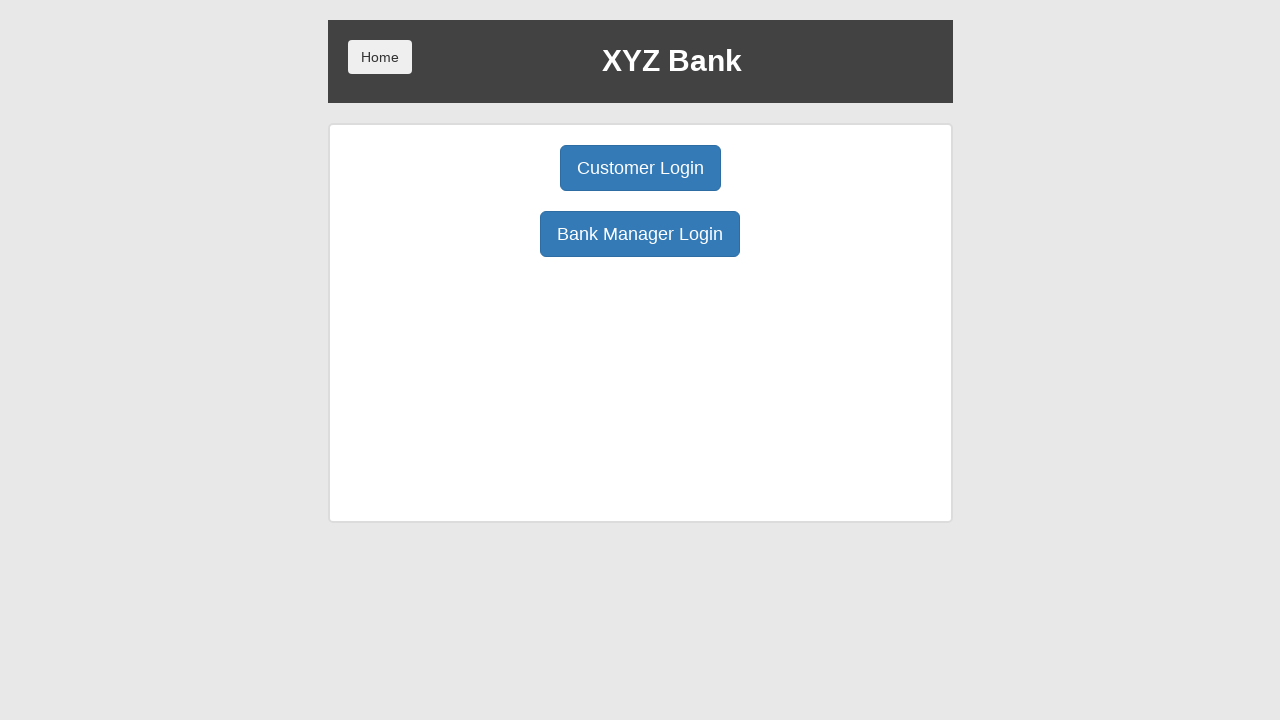

Clicked Bank Manager Login button at (640, 234) on body > div > div > div.ng-scope > div > div.borderM.box.padT20 > div:nth-child(3
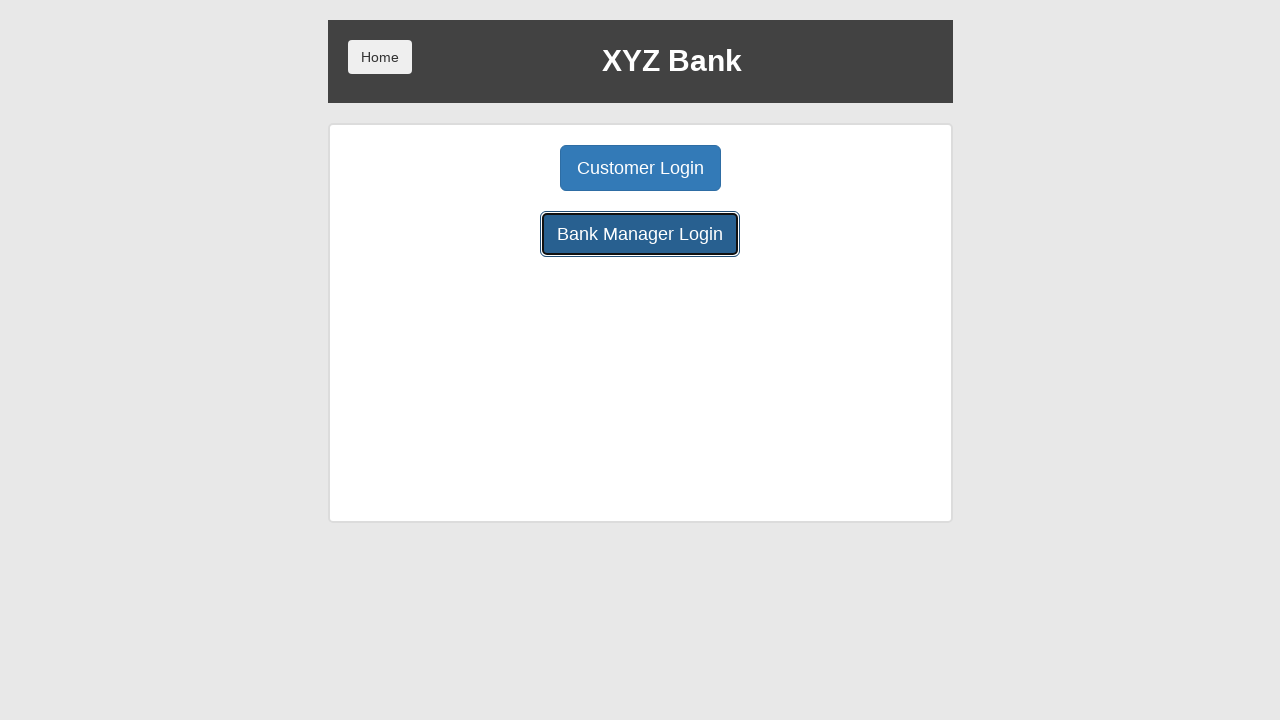

Clicked Customers button to view customer list at (792, 168) on body > div > div > div.ng-scope > div > div.center > button:nth-child(3)
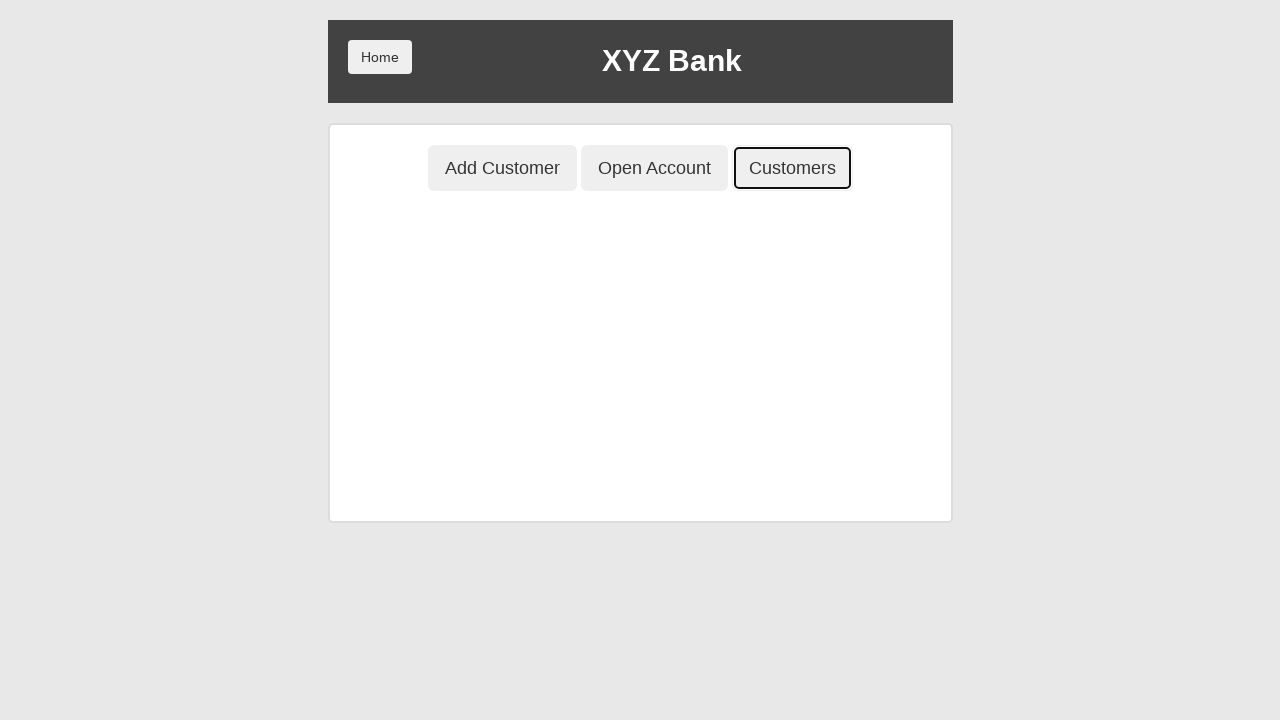

Clicked delete button for Neville (5th customer in list) at (826, 492) on body > div > div > div.ng-scope > div > div.ng-scope > div > div > table > tbody
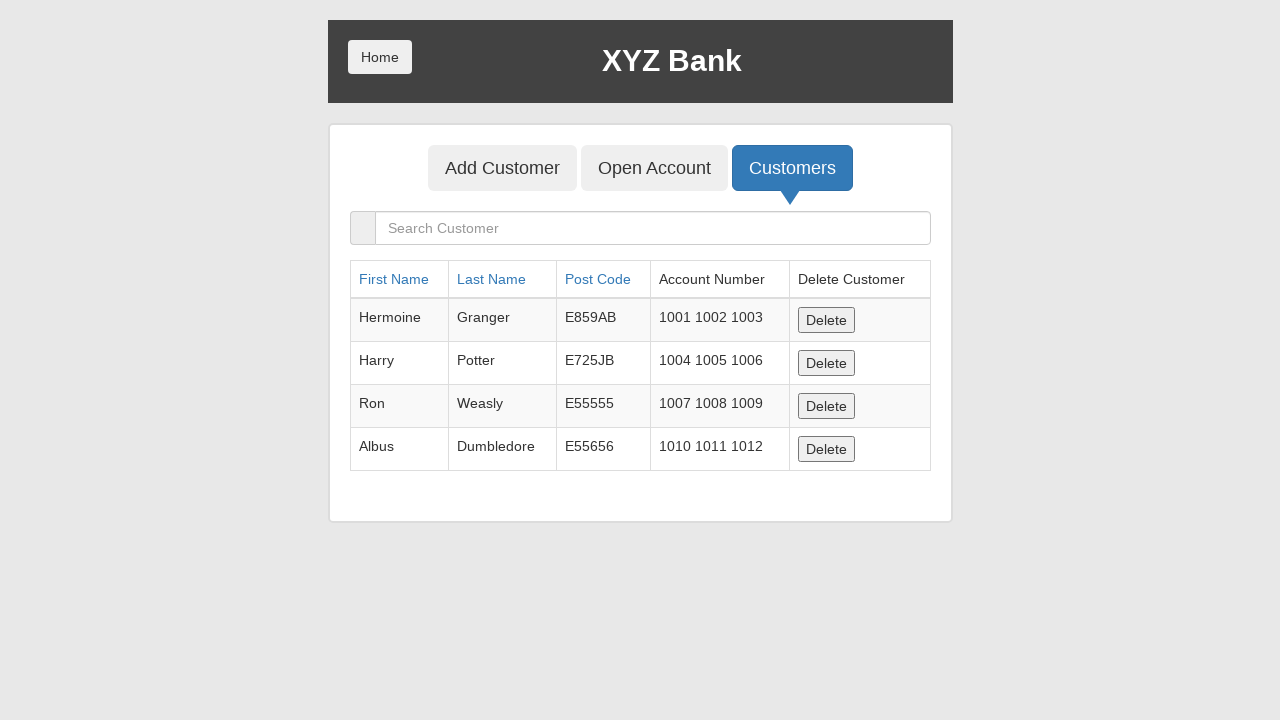

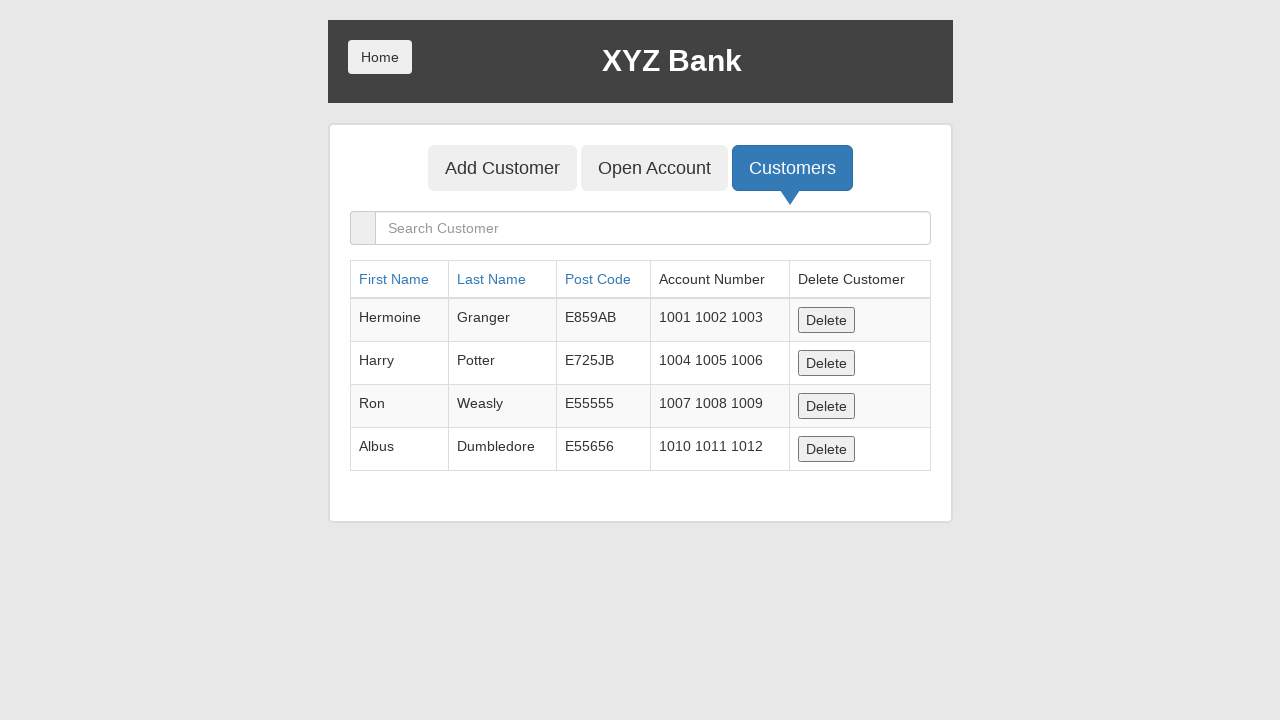